Verifies that the user number input field is enabled on the practice form

Starting URL: https://demoqa.com/automation-practice-form

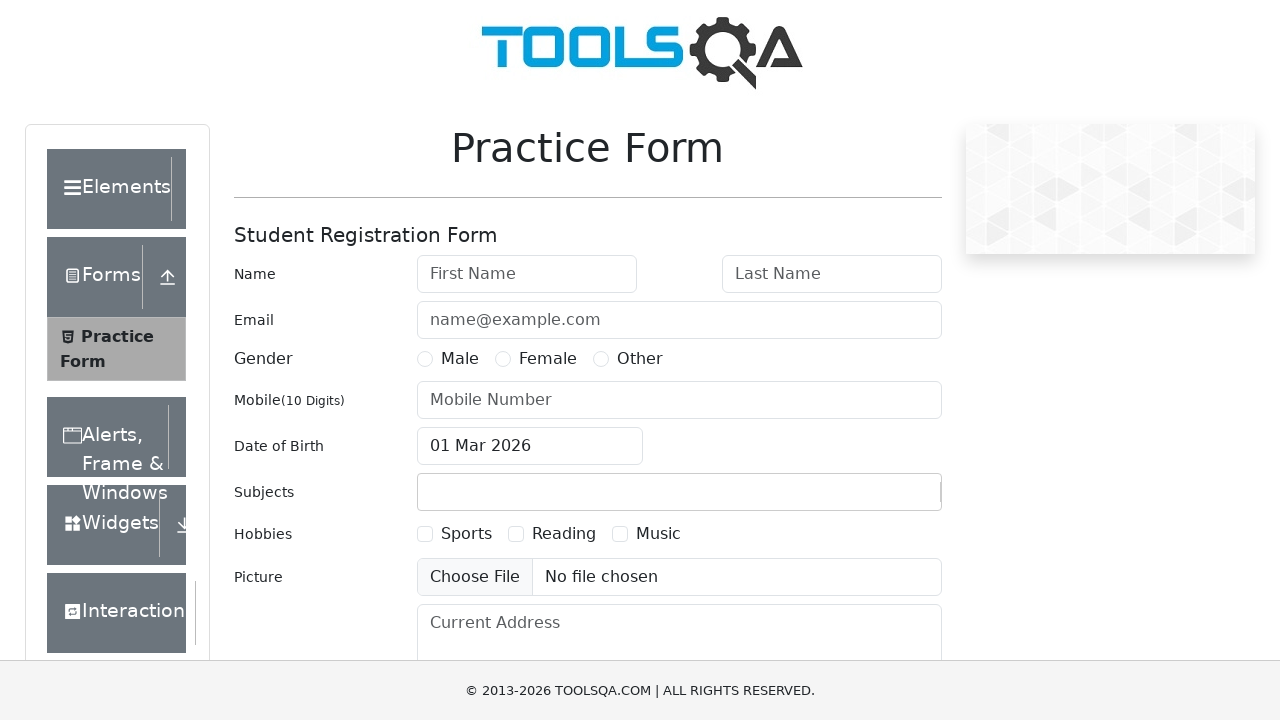

Located the user number input field (#userNumber)
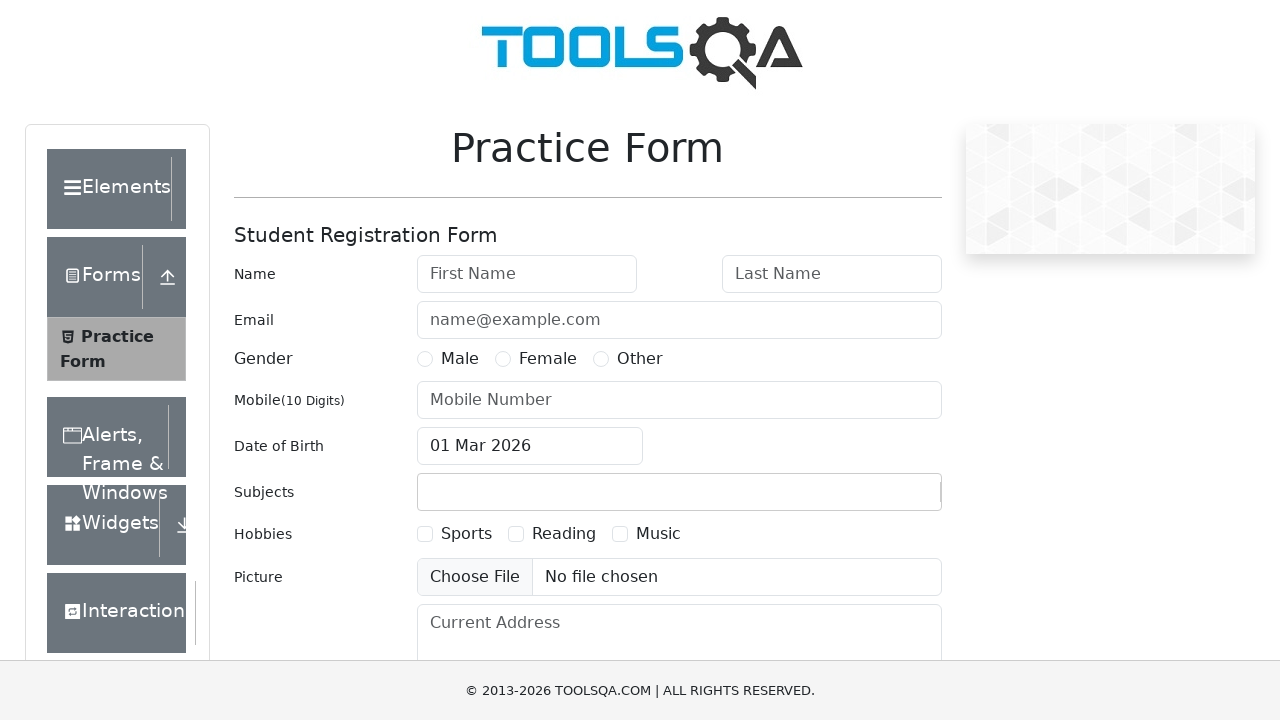

Verified that the user number input field is enabled
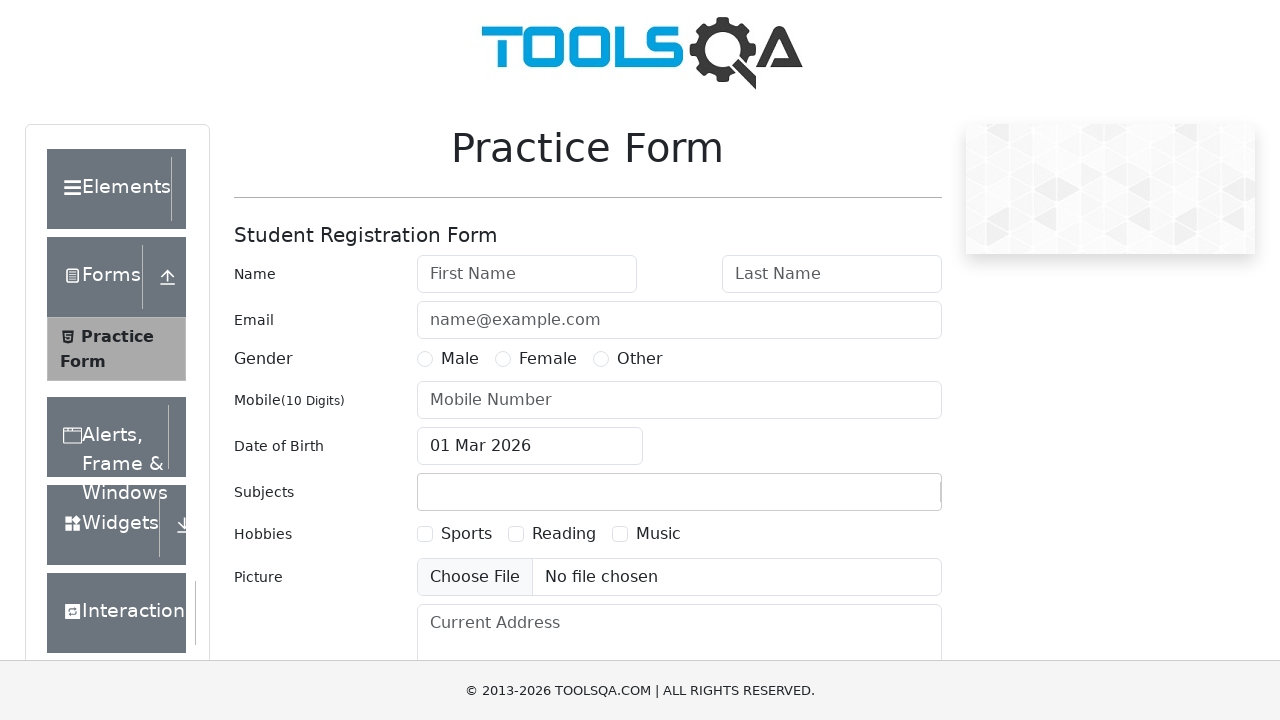

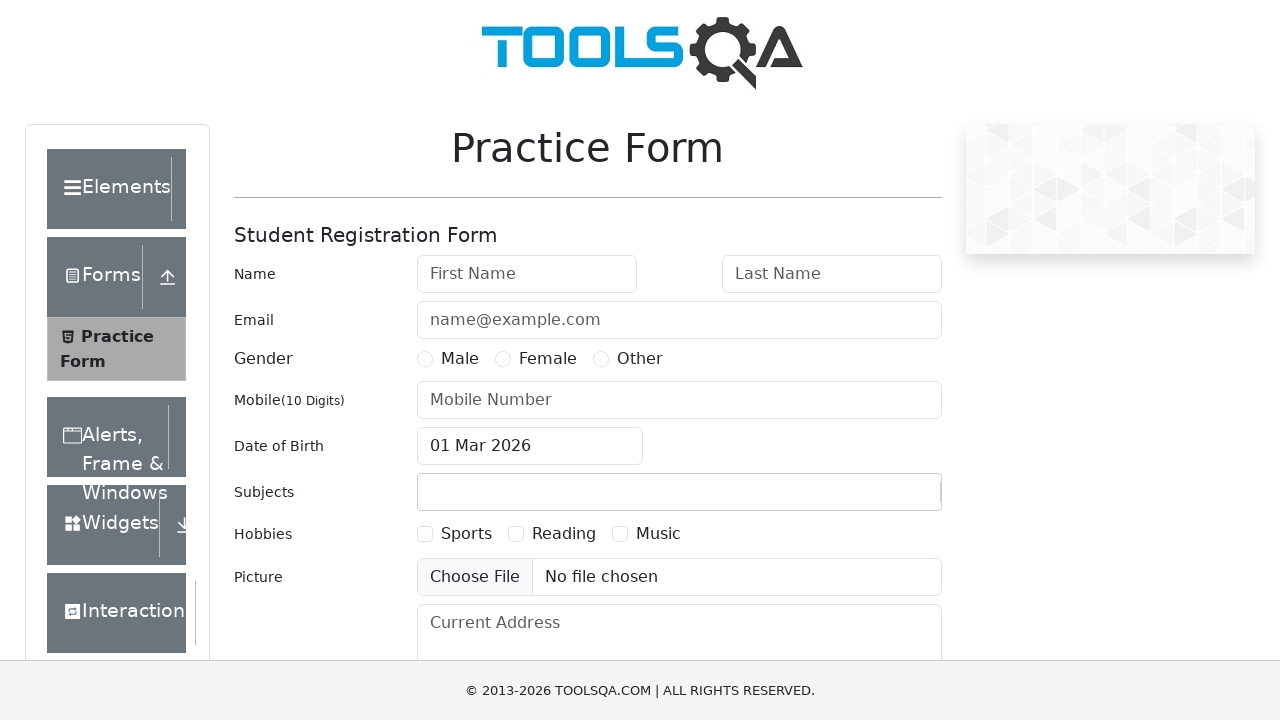